Tests page scrolling functionality by scrolling down the page 3 times and then scrolling back up 3 times on the Actimind website

Starting URL: https://www.actimind.com/

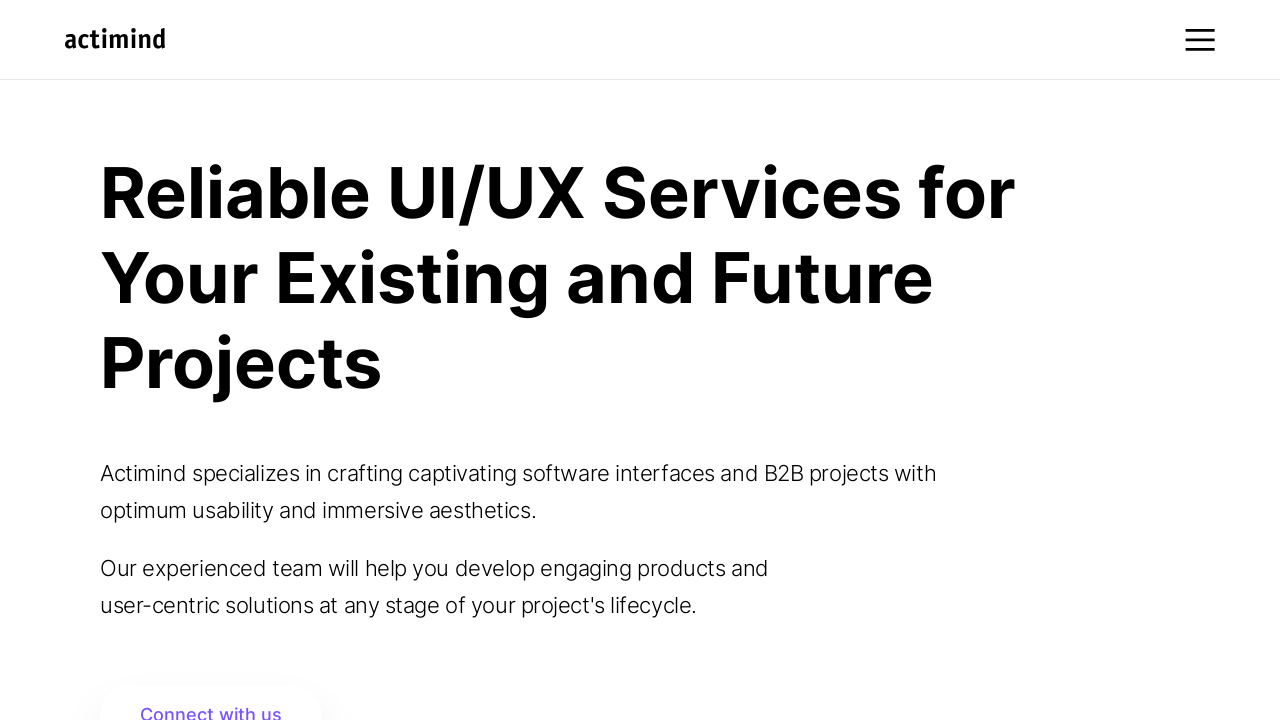

Scrolled down 500 pixels (iteration 1 of 3)
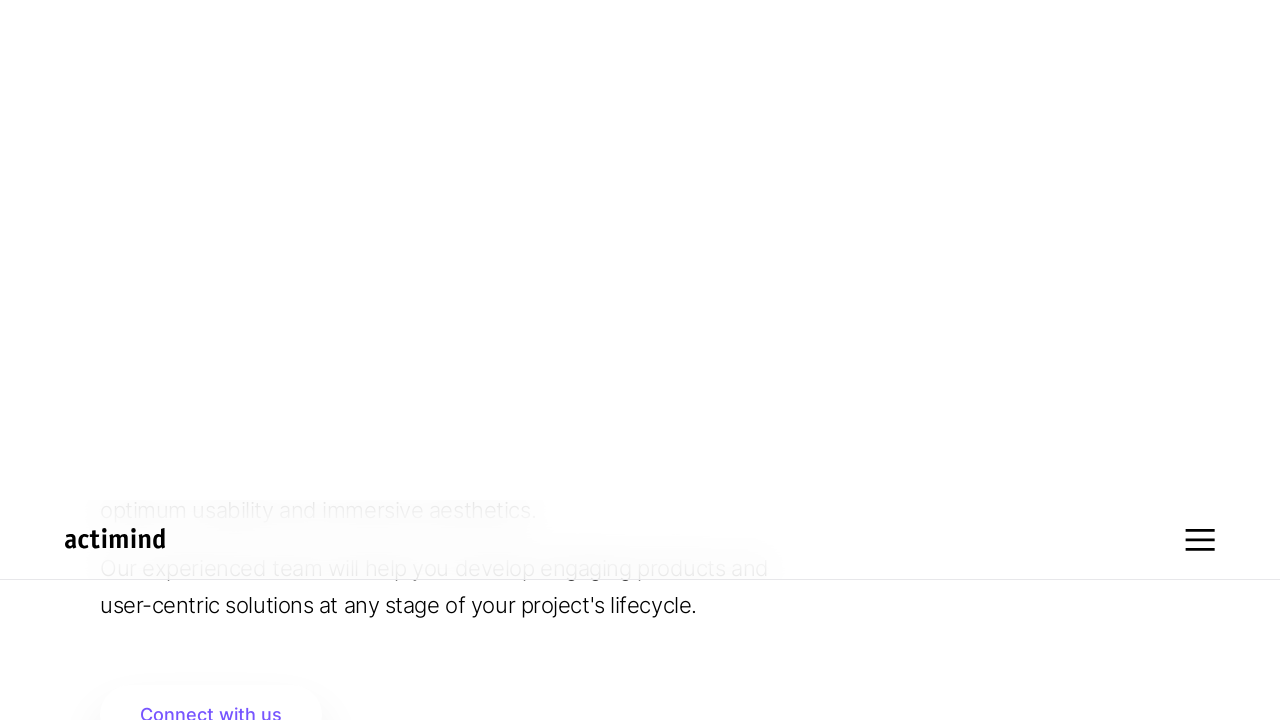

Waited 1 second after scrolling down (iteration 1 of 3)
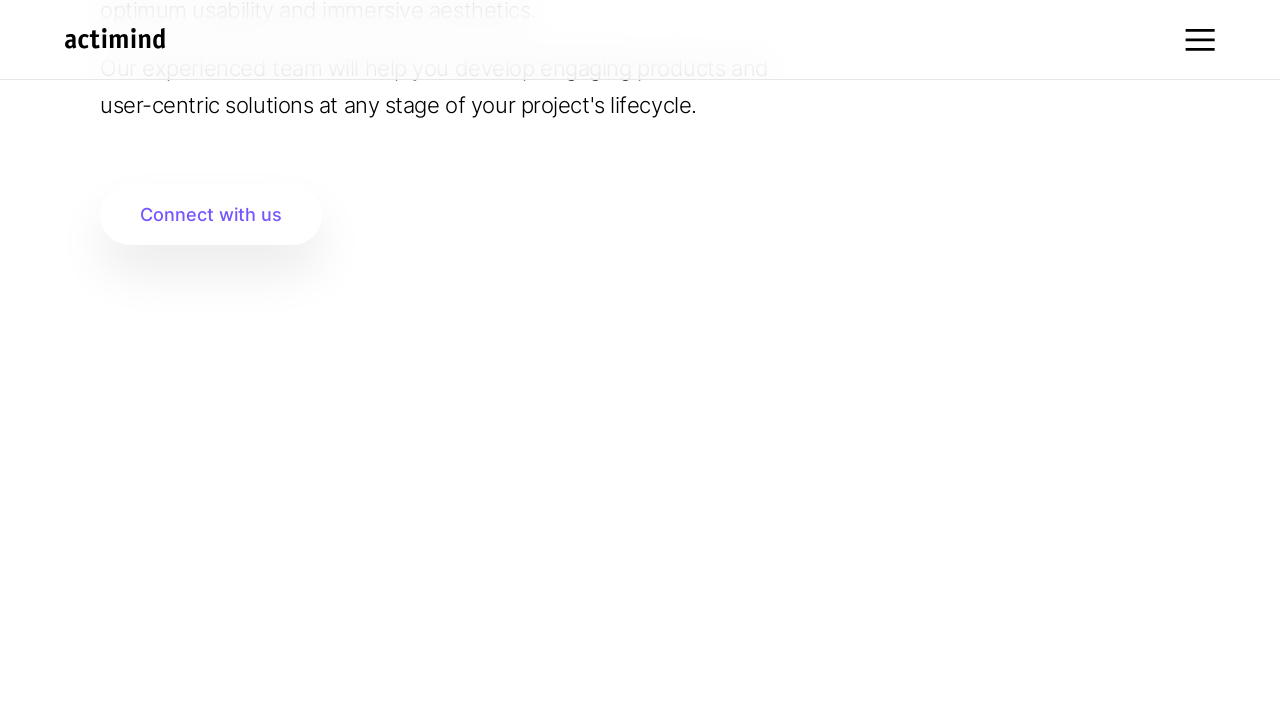

Scrolled down 500 pixels (iteration 2 of 3)
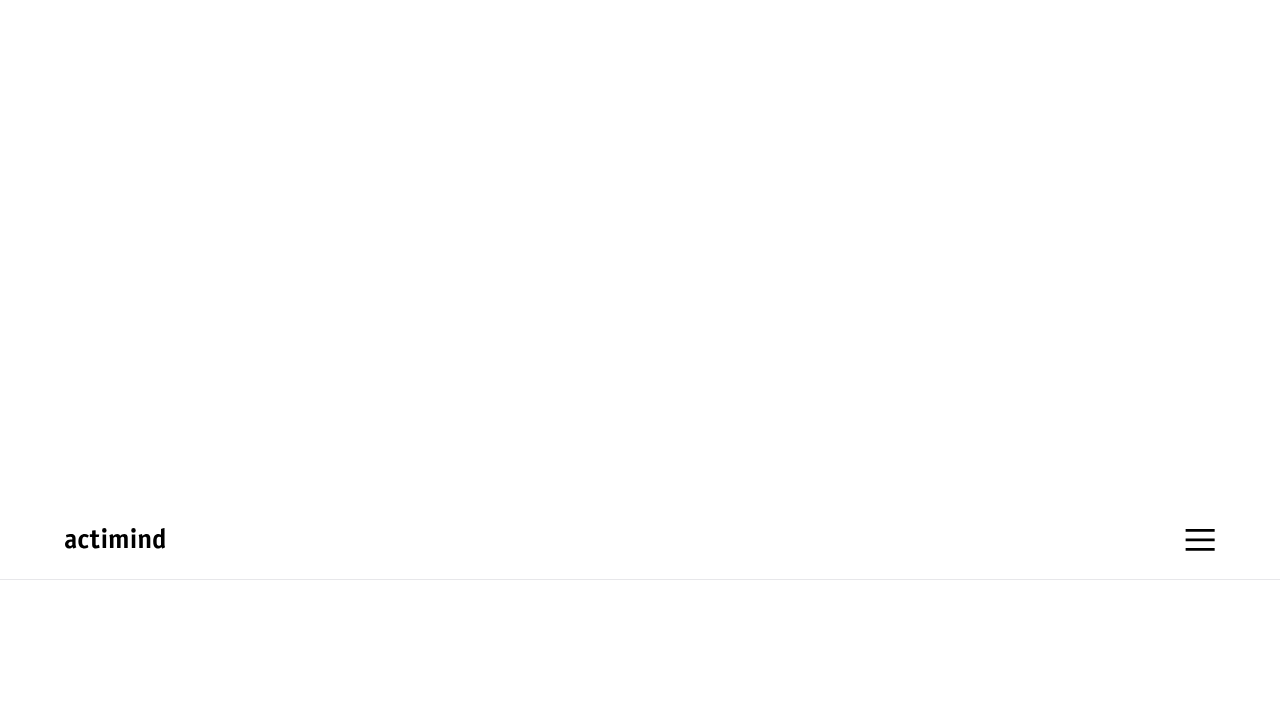

Waited 1 second after scrolling down (iteration 2 of 3)
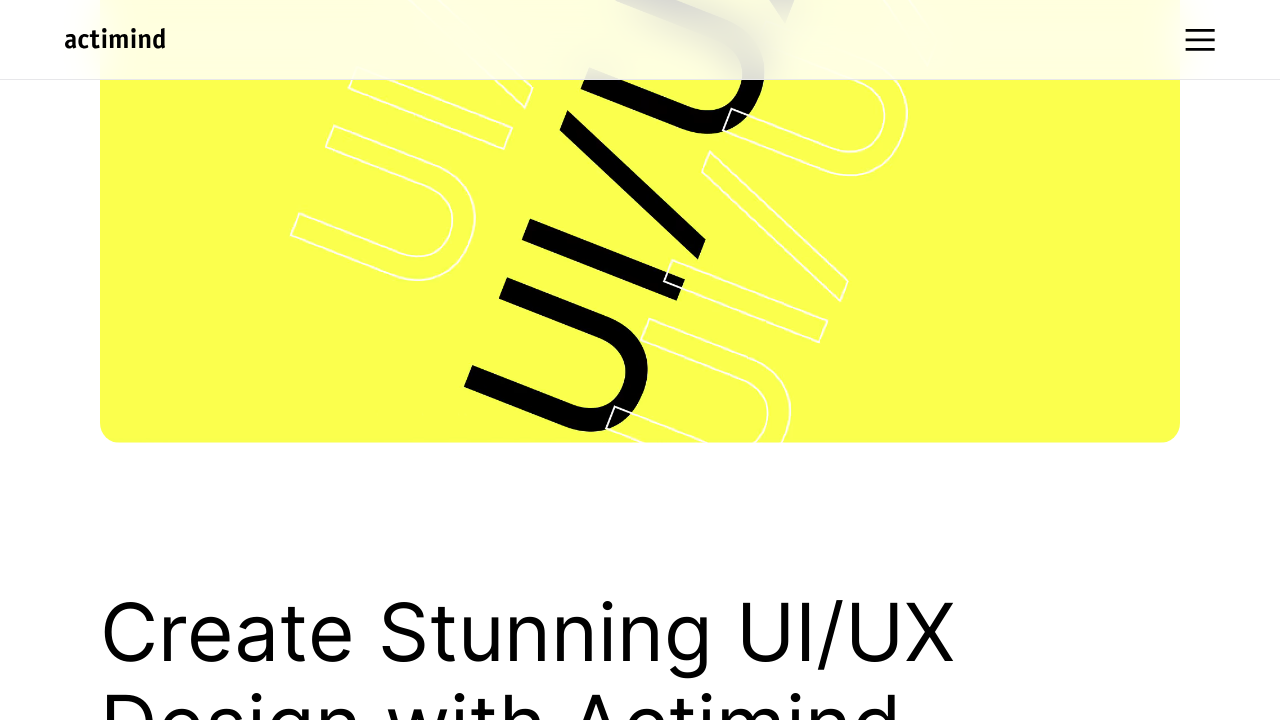

Scrolled down 500 pixels (iteration 3 of 3)
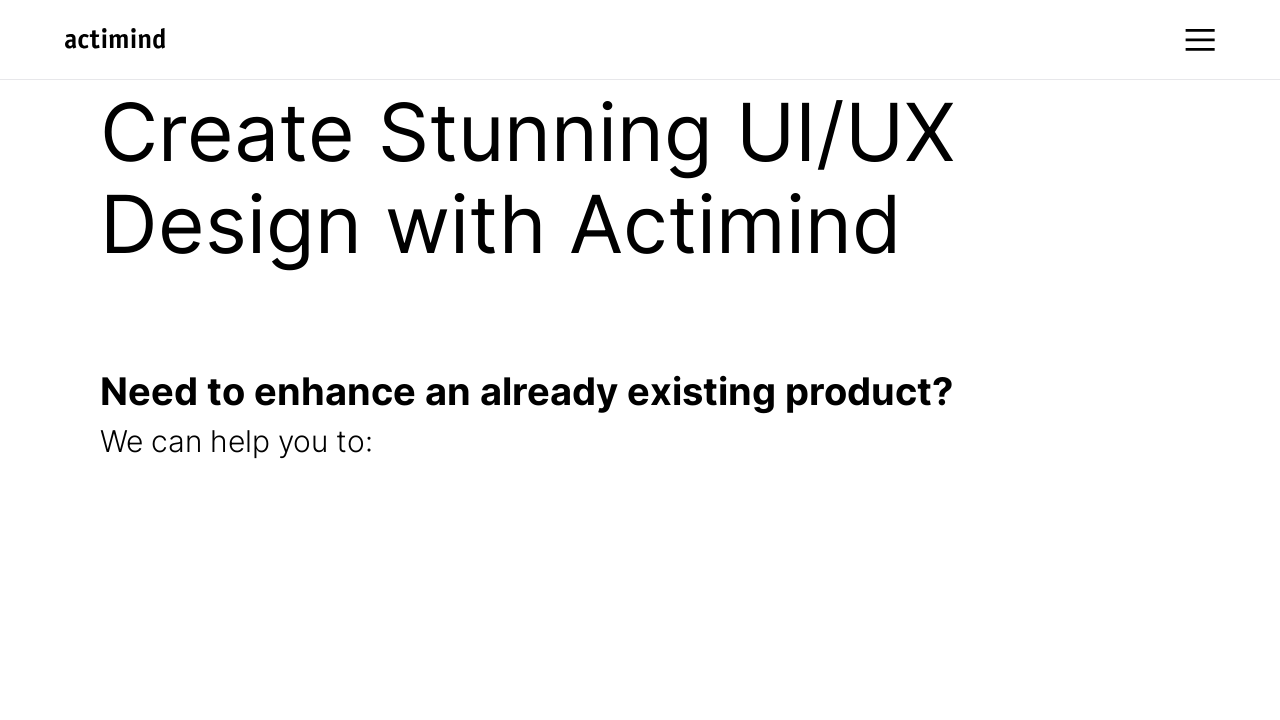

Waited 1 second after scrolling down (iteration 3 of 3)
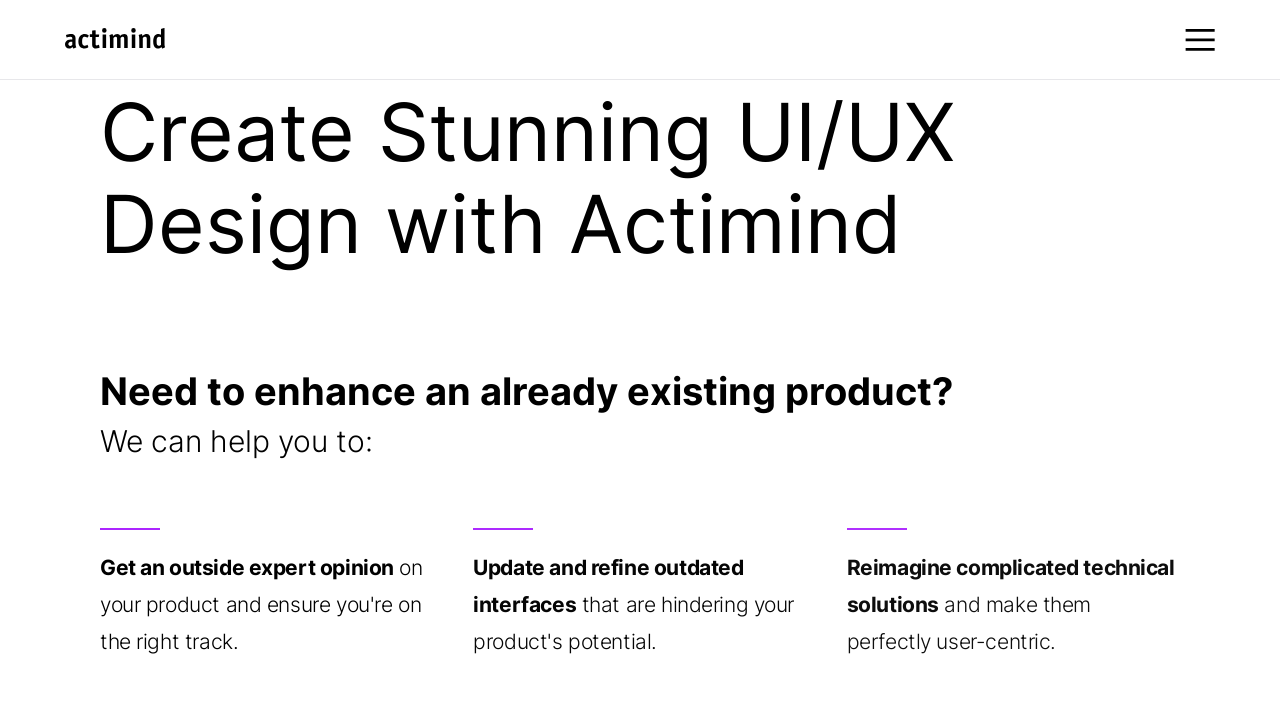

Scrolled up 500 pixels (iteration 1 of 3)
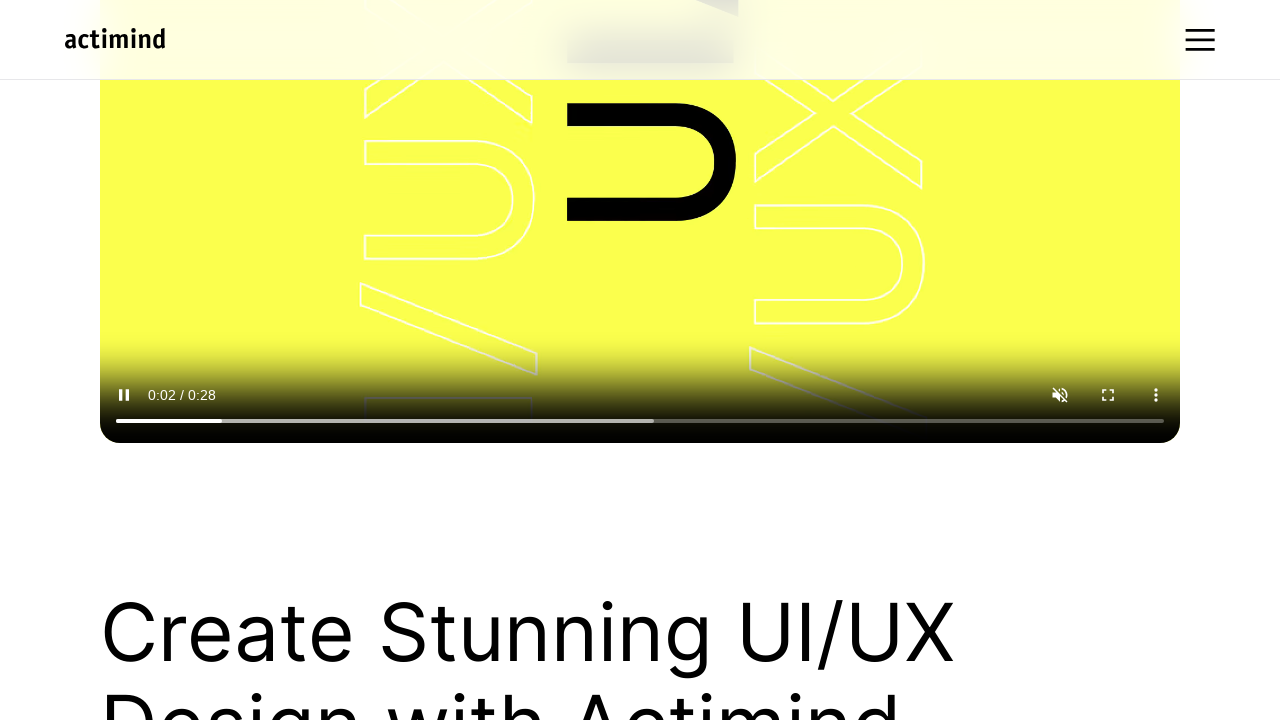

Waited 1 second after scrolling up (iteration 1 of 3)
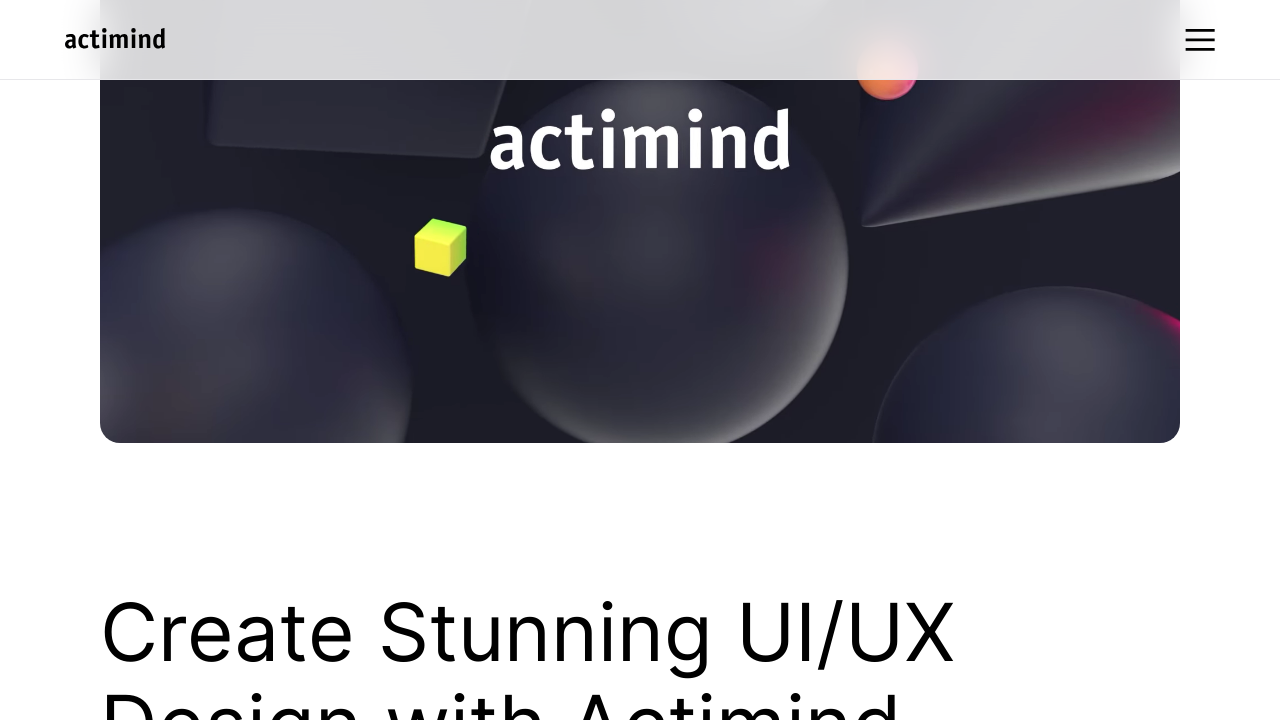

Scrolled up 500 pixels (iteration 2 of 3)
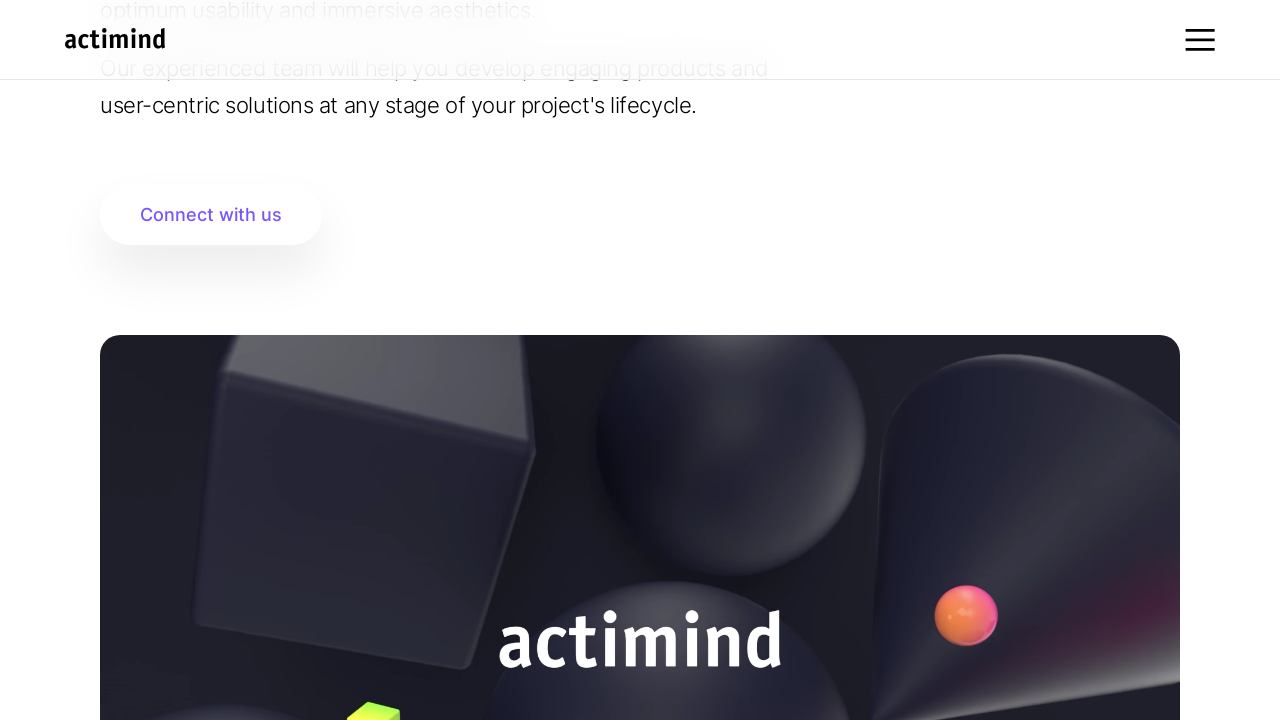

Waited 1 second after scrolling up (iteration 2 of 3)
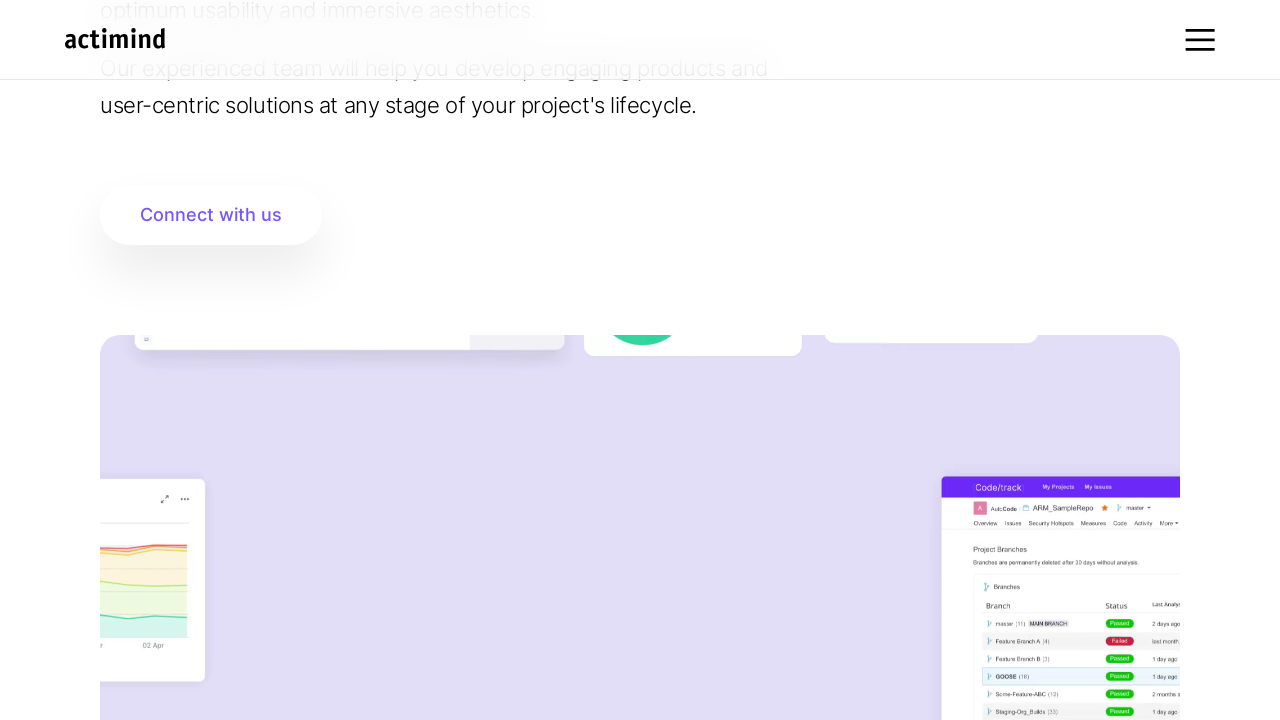

Scrolled up 500 pixels (iteration 3 of 3)
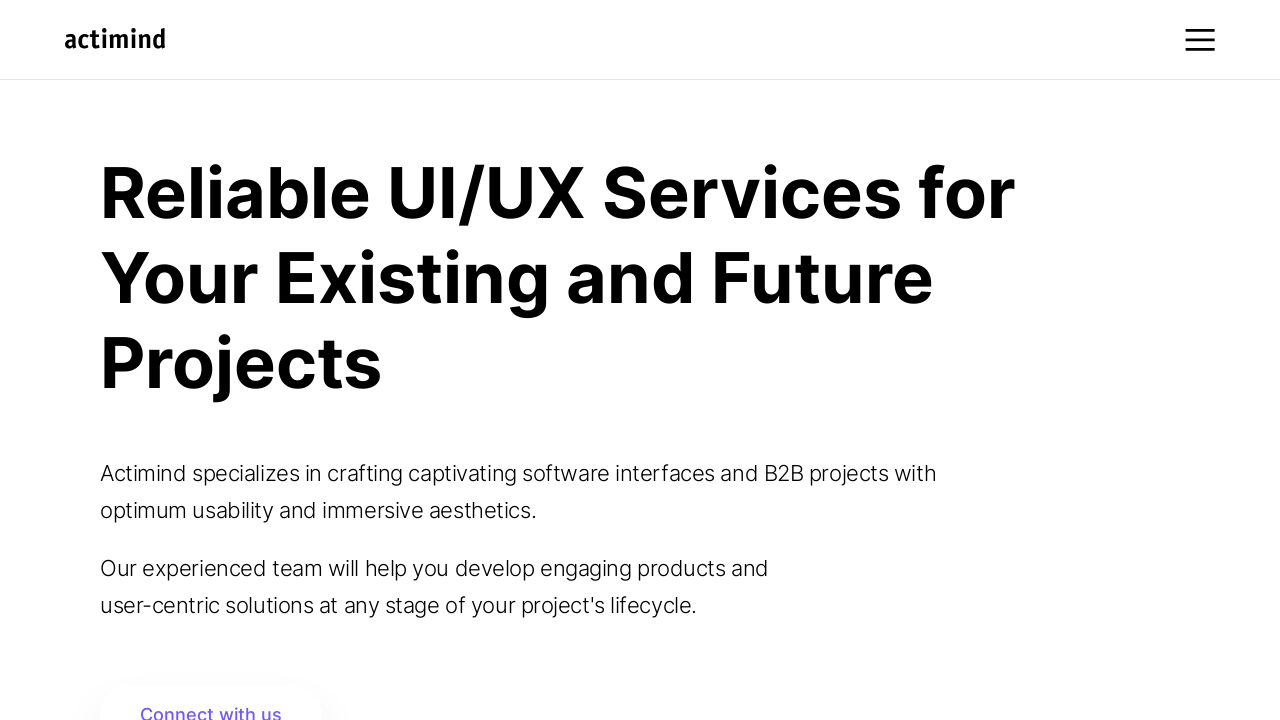

Waited 1 second after scrolling up (iteration 3 of 3)
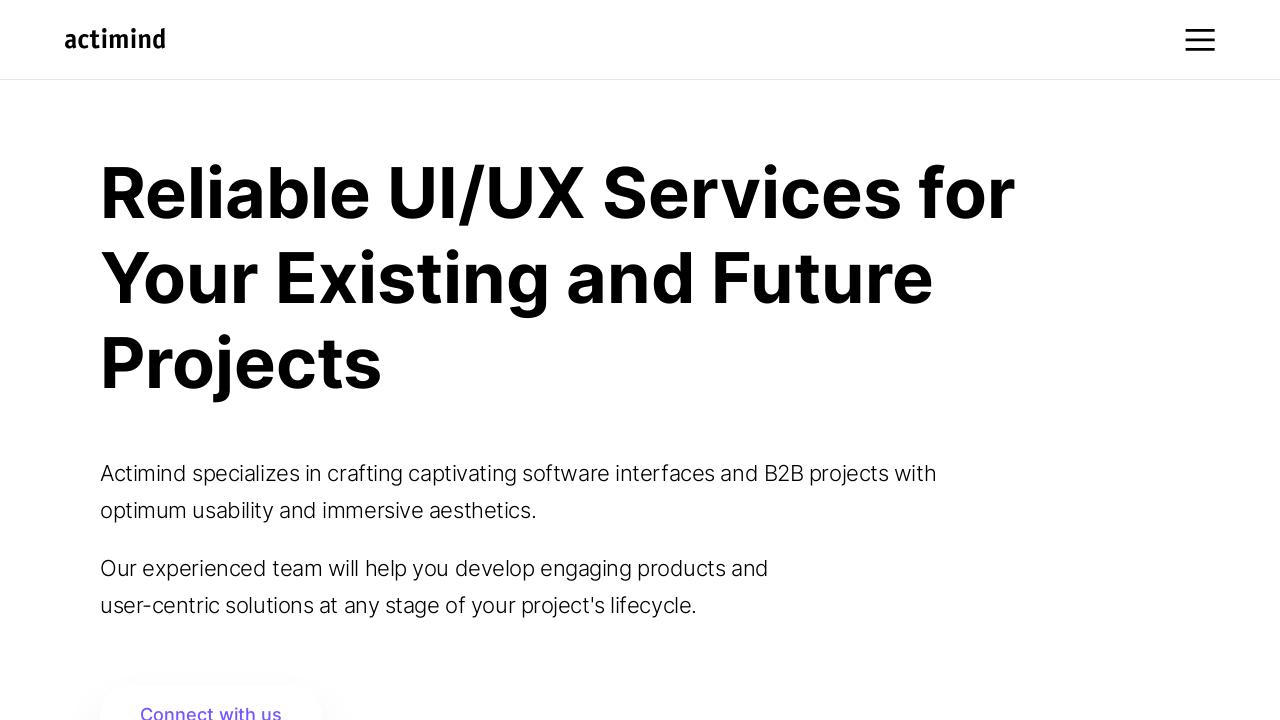

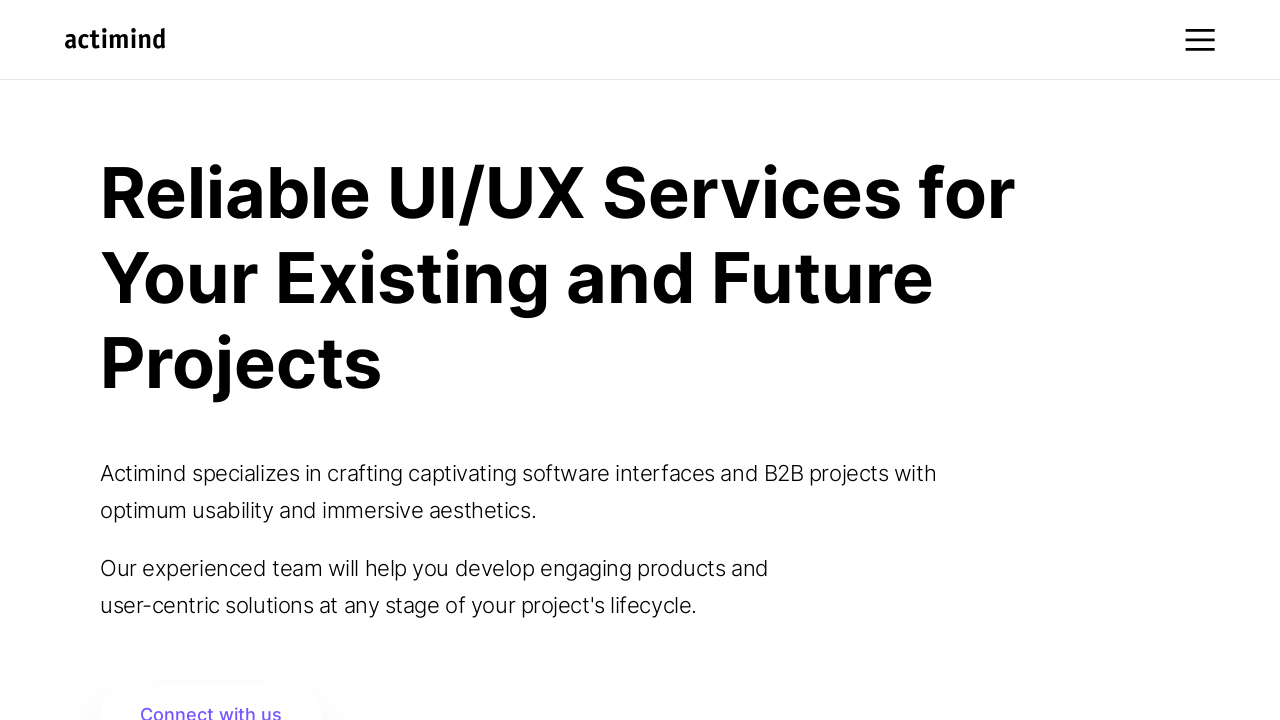